Tests that clicking the Email column header sorts the text values in ascending alphabetical order.

Starting URL: http://the-internet.herokuapp.com/tables

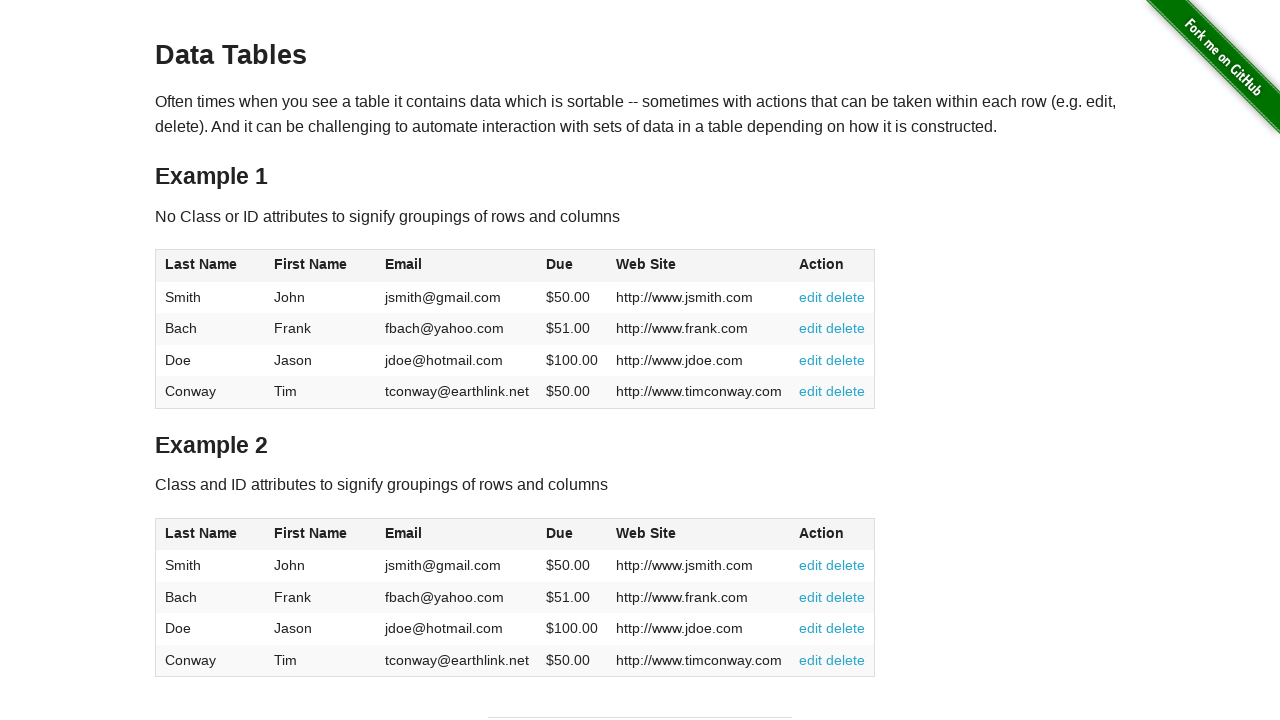

Clicked Email column header to sort at (457, 266) on #table1 thead tr th:nth-of-type(3)
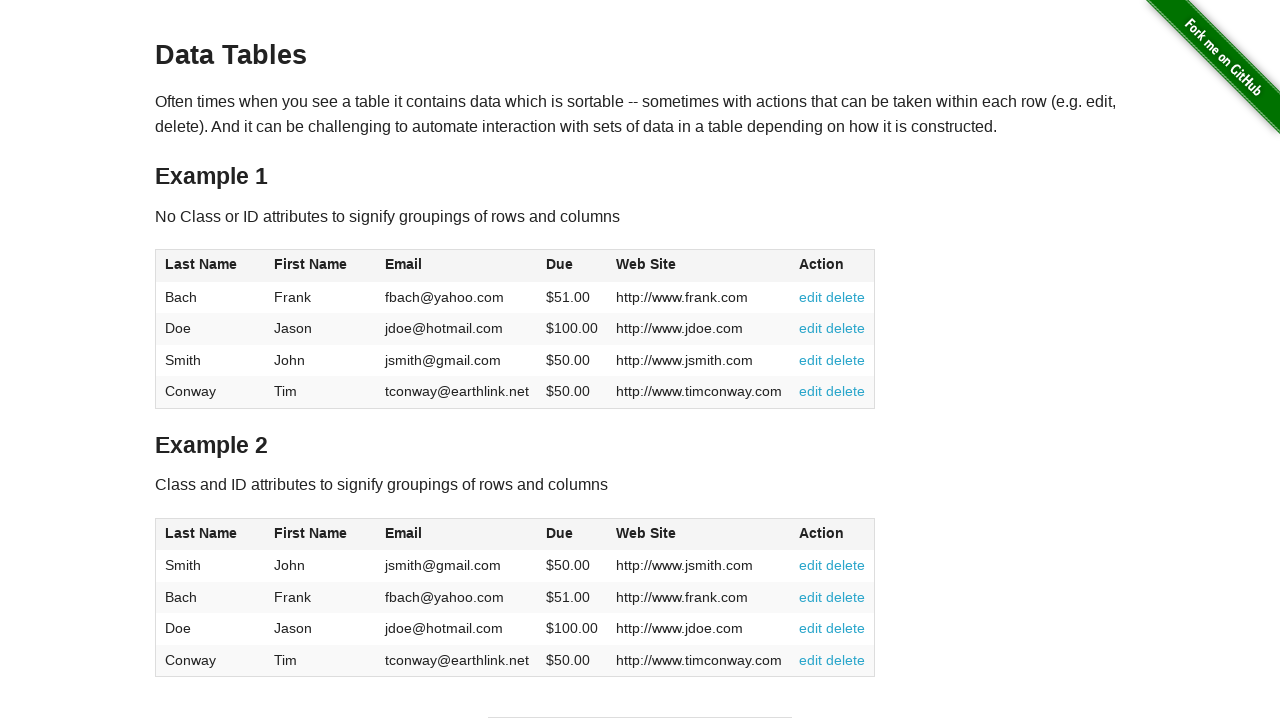

Table data loaded after sorting
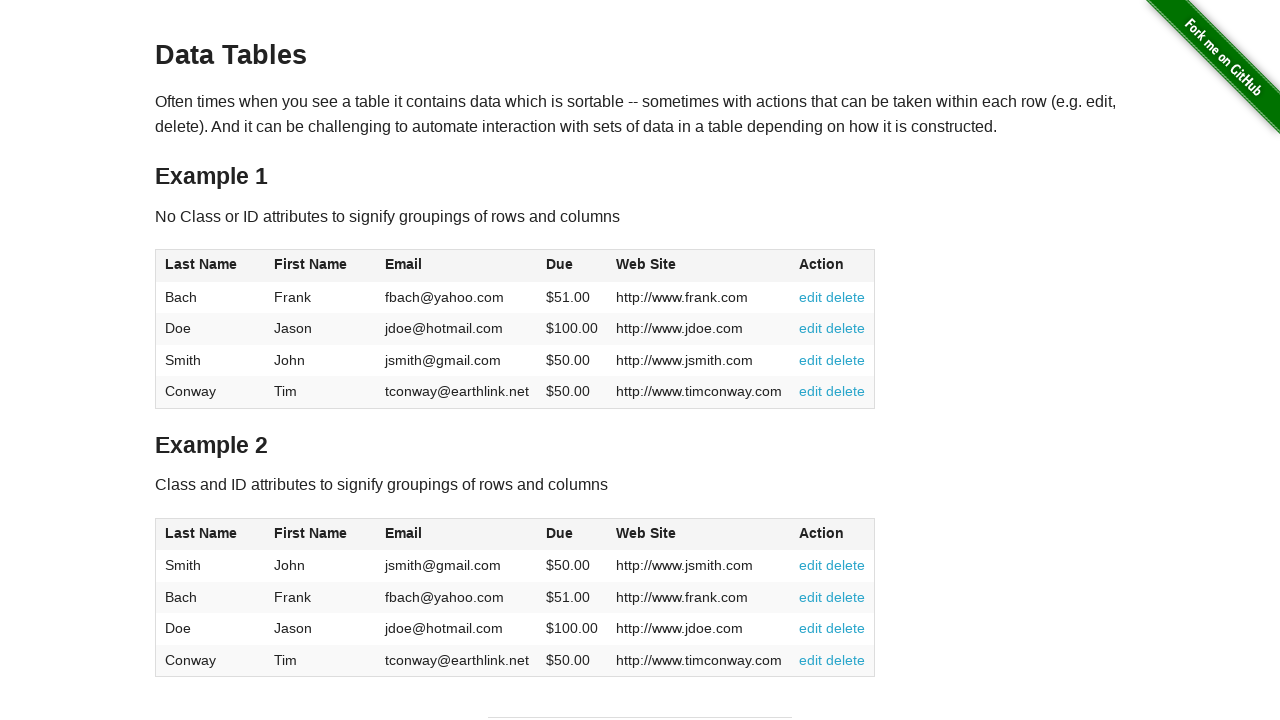

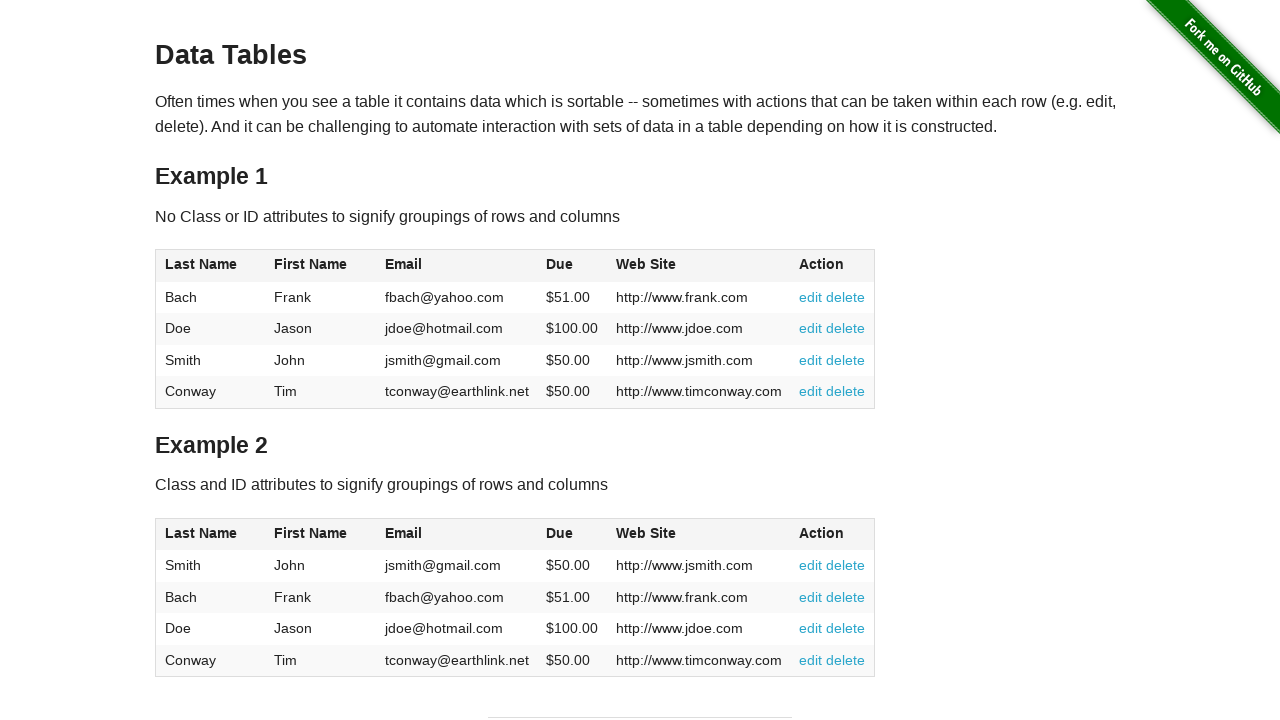